Navigates to the Conduit blog application and waits for the page to fully load including all network requests.

Starting URL: https://conduit.bondaracademy.com/

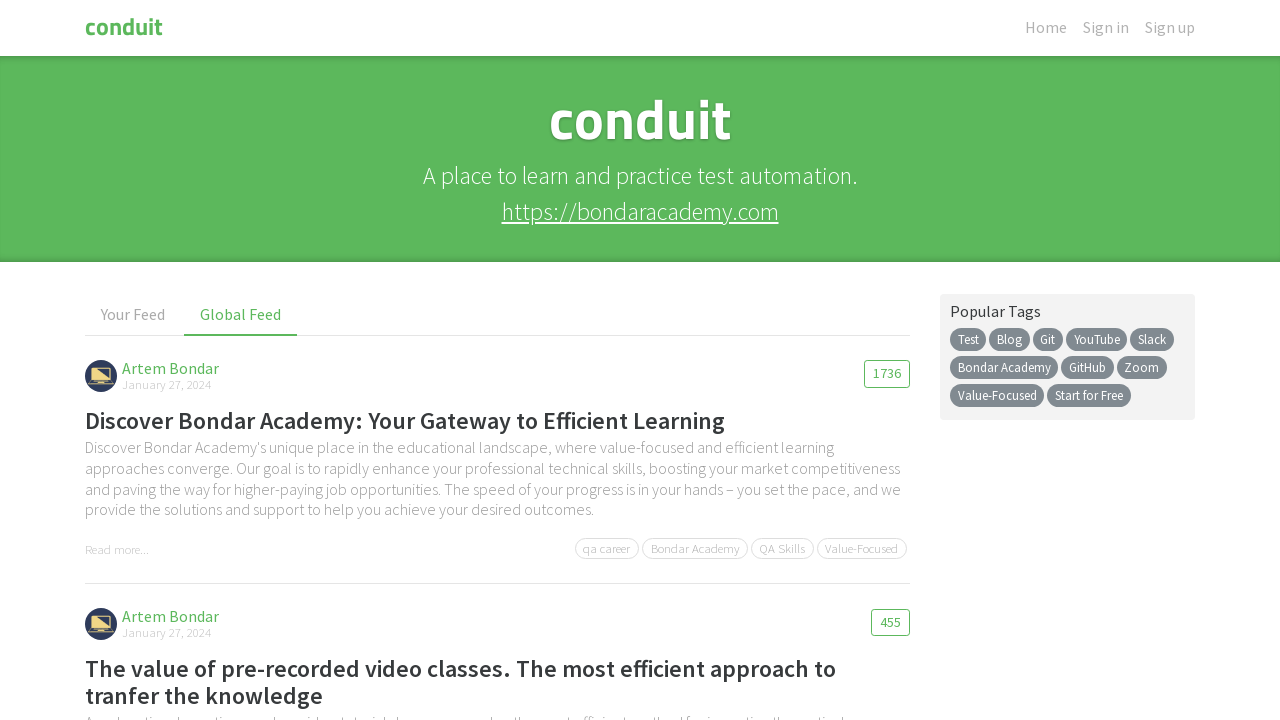

Navigated to Conduit blog application at https://conduit.bondaracademy.com/
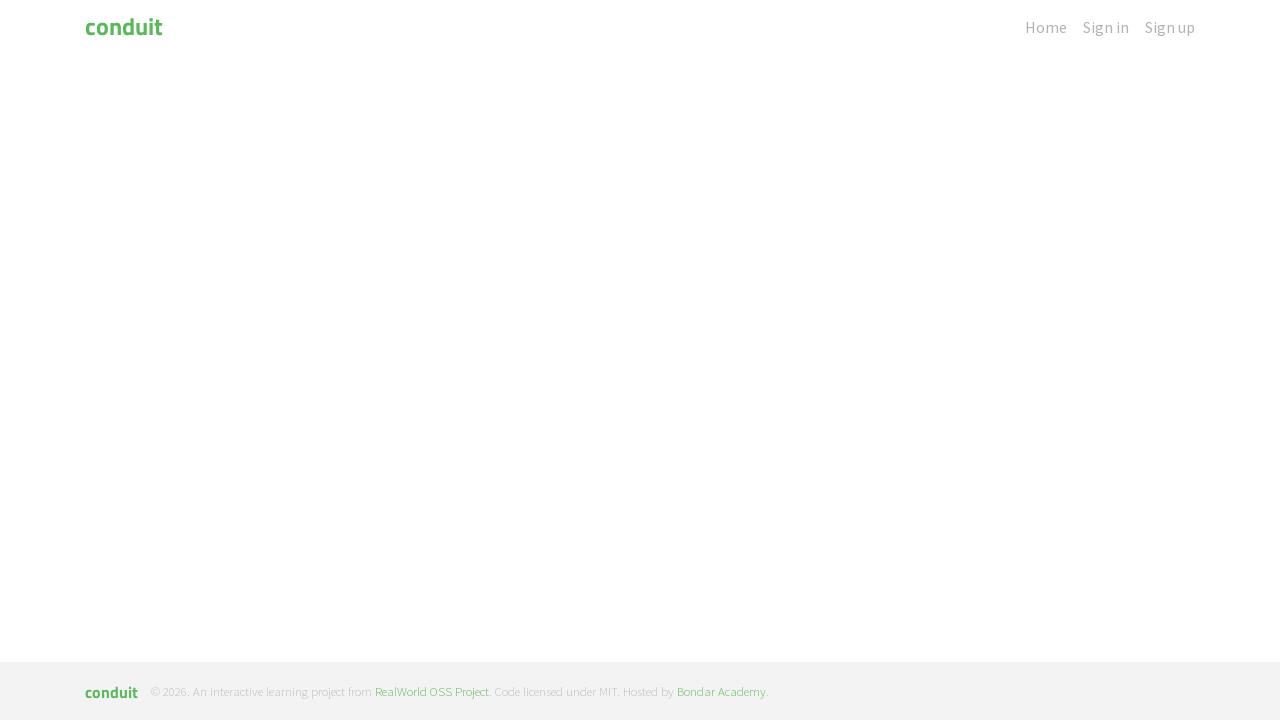

Page fully loaded with all network requests completed (networkidle state)
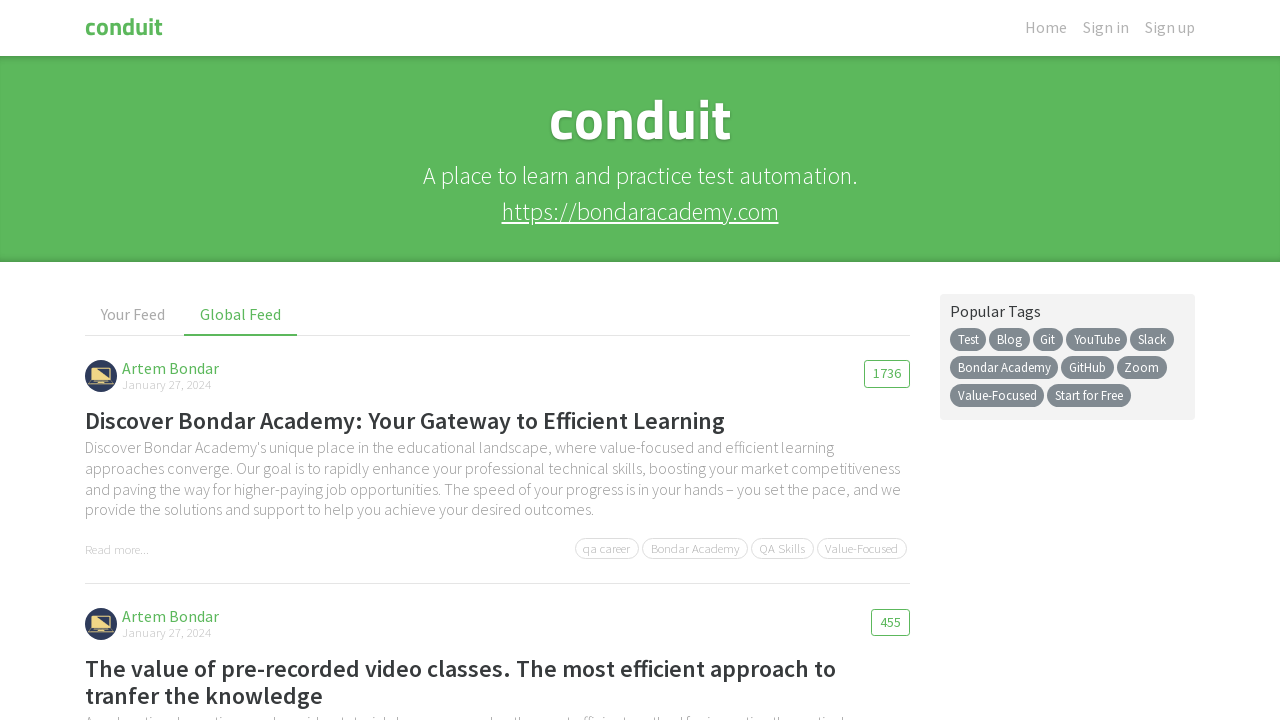

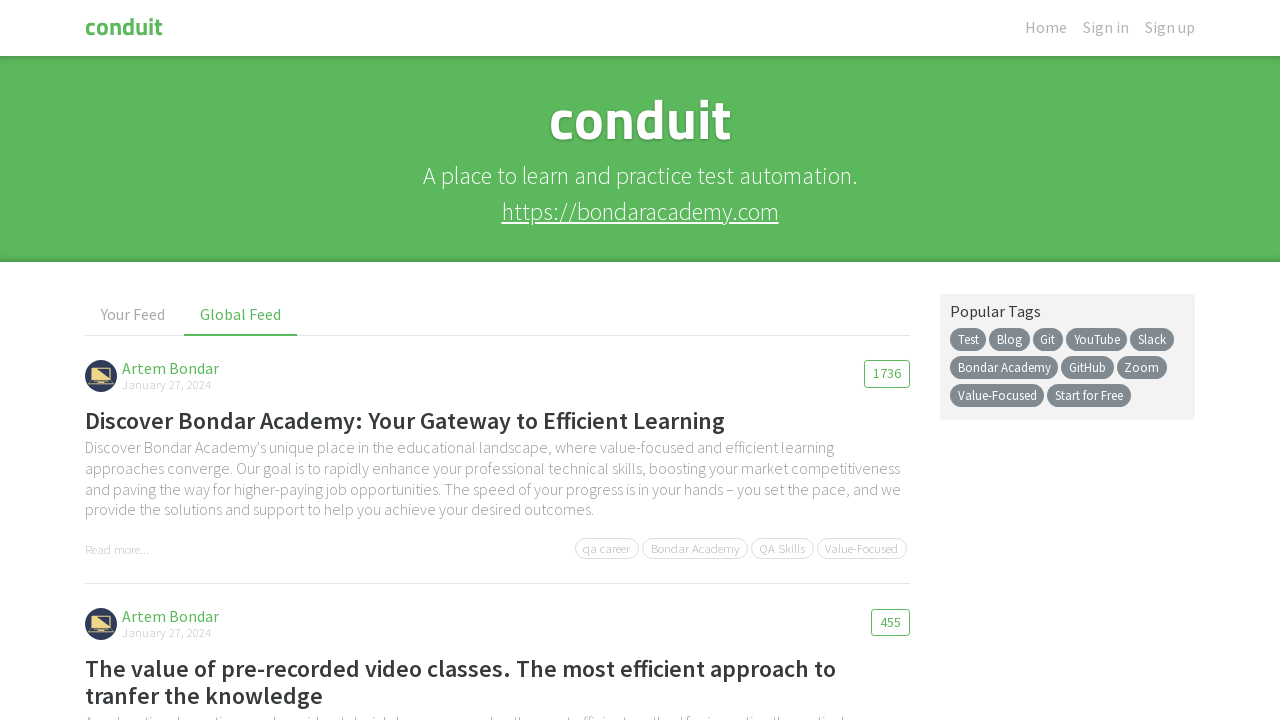